Tests canvas click with offset by navigating to a canvas page and clicking at a specific coordinate offset on the canvas element

Starting URL: https://seleniumbase.io

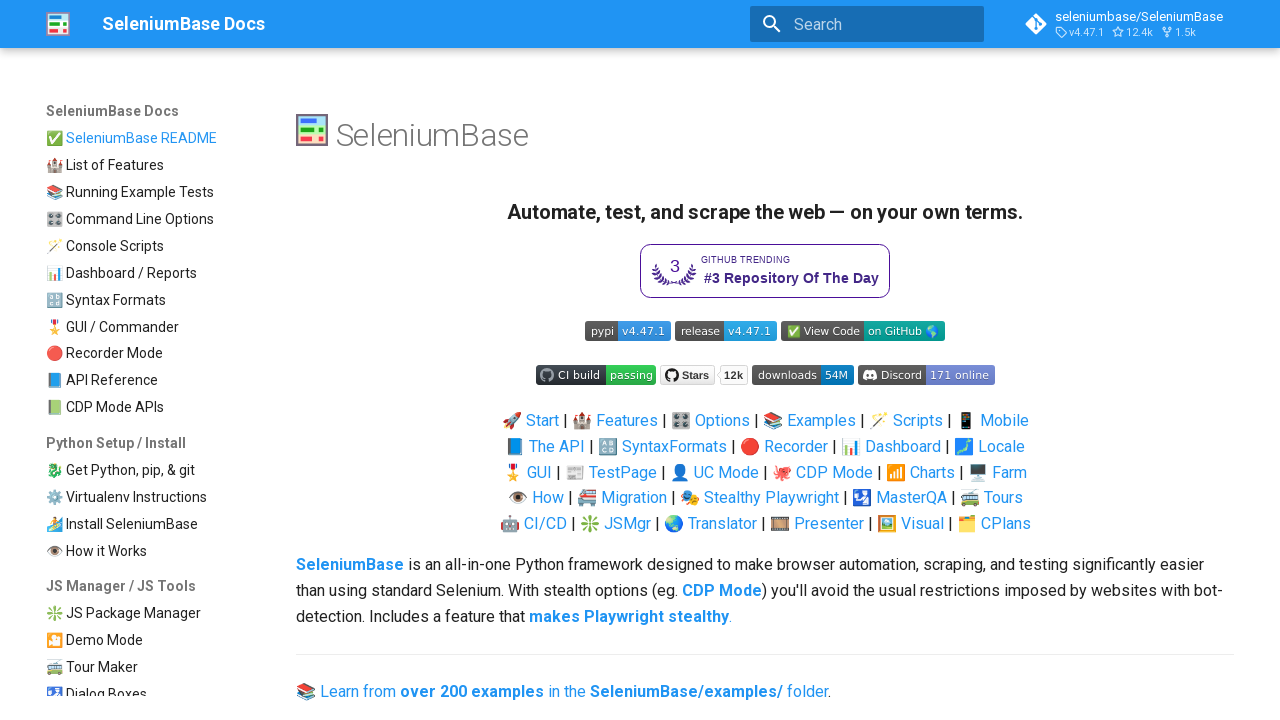

Clicked link to navigate to canvas page at (151, 399) on a[href*="seleniumbase.io/canvas/"]
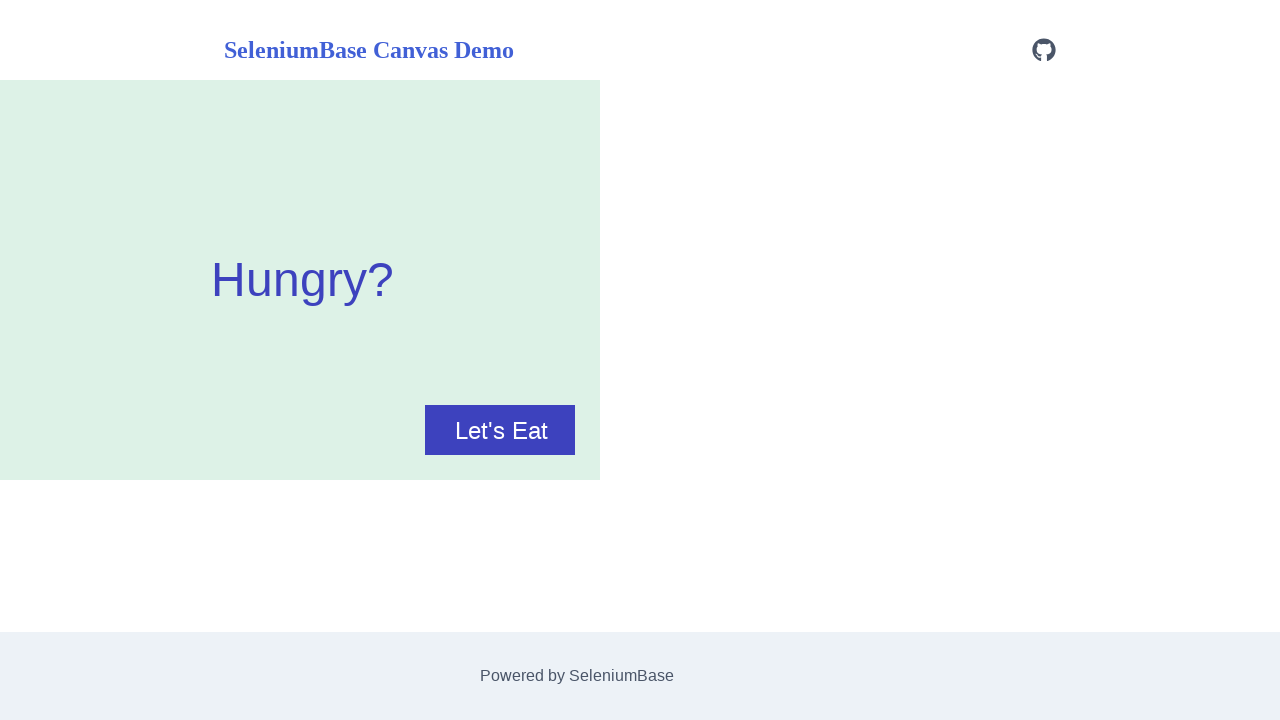

Canvas element loaded and became visible
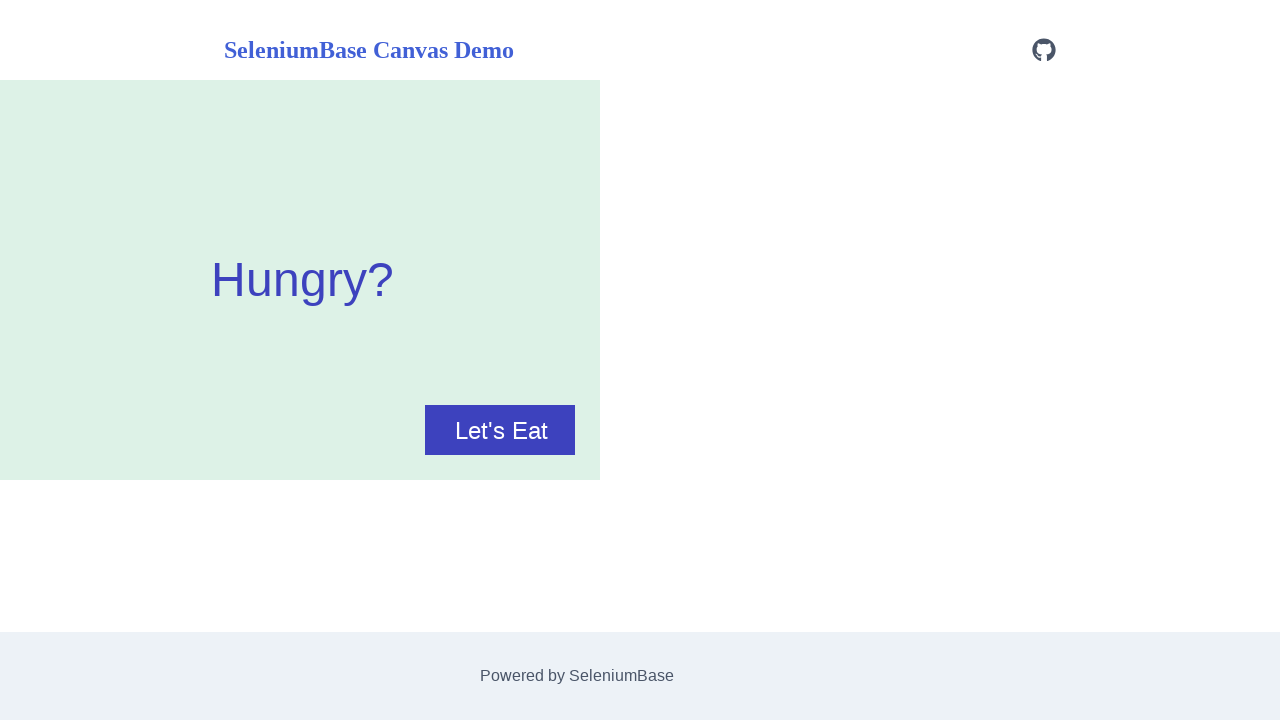

Located canvas element on page
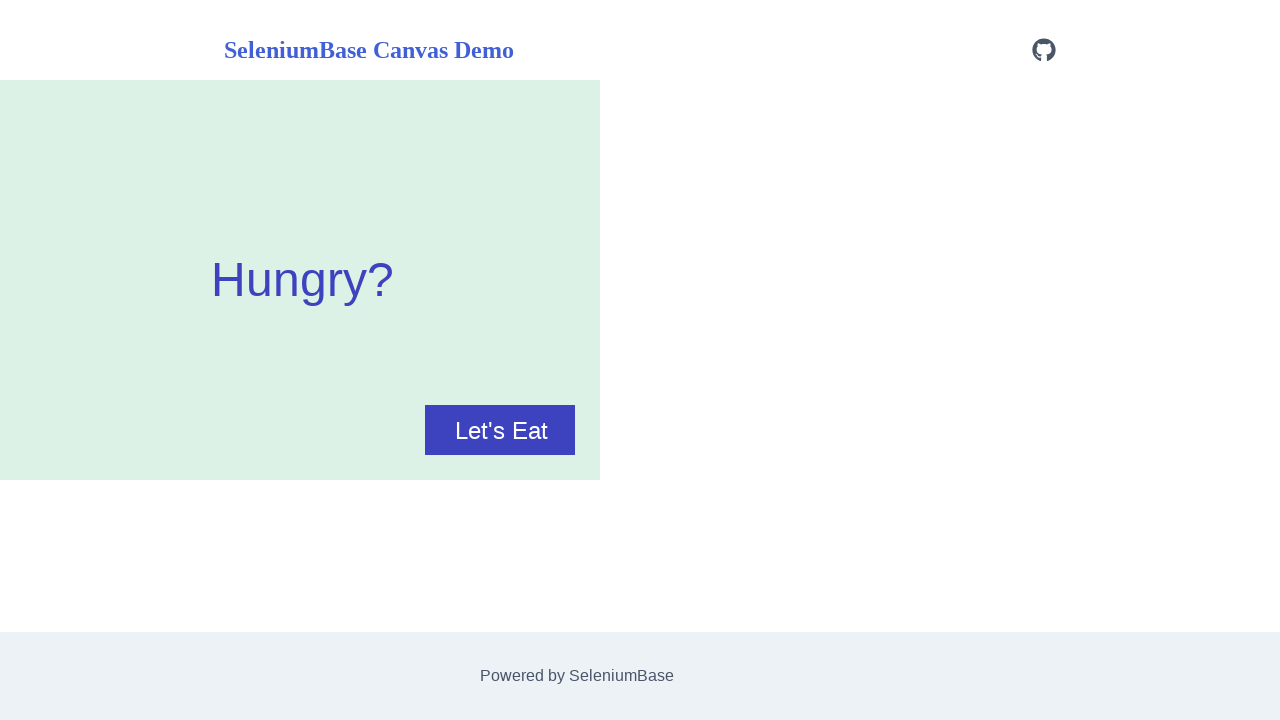

Retrieved canvas bounding box coordinates
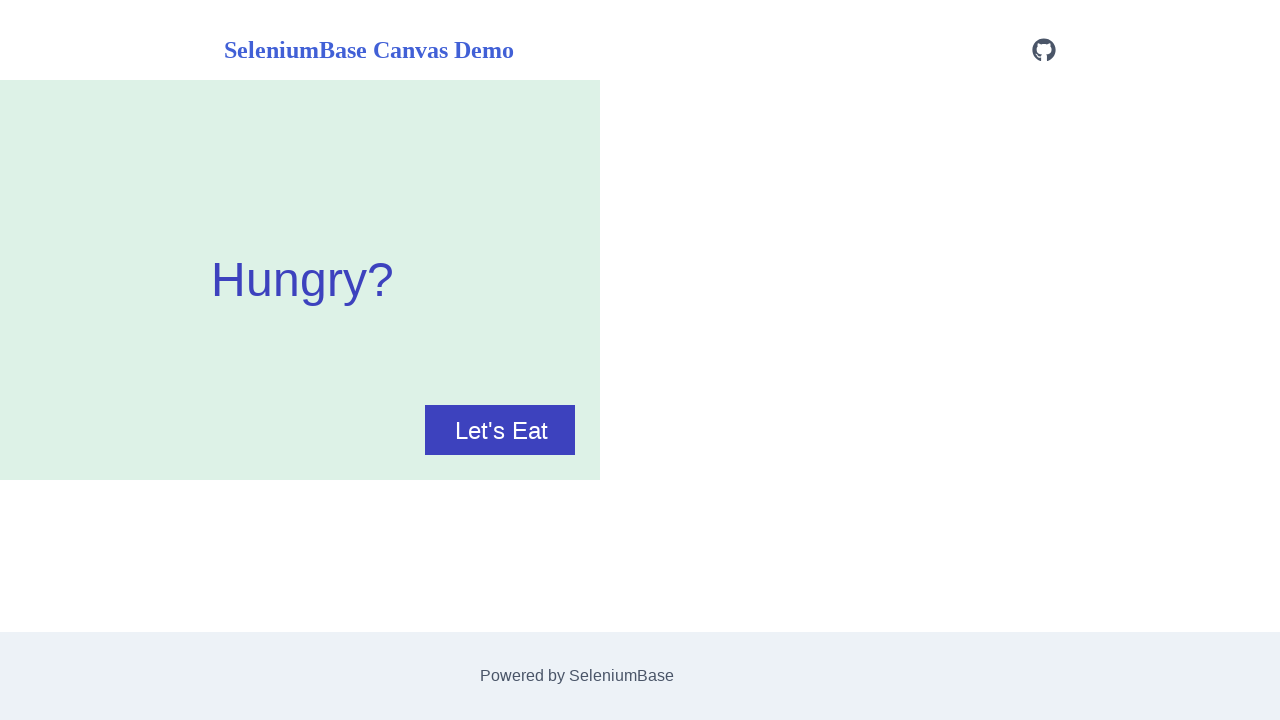

Calculated click coordinates: x=500, y=430 (offset 500, 350 from canvas top-left)
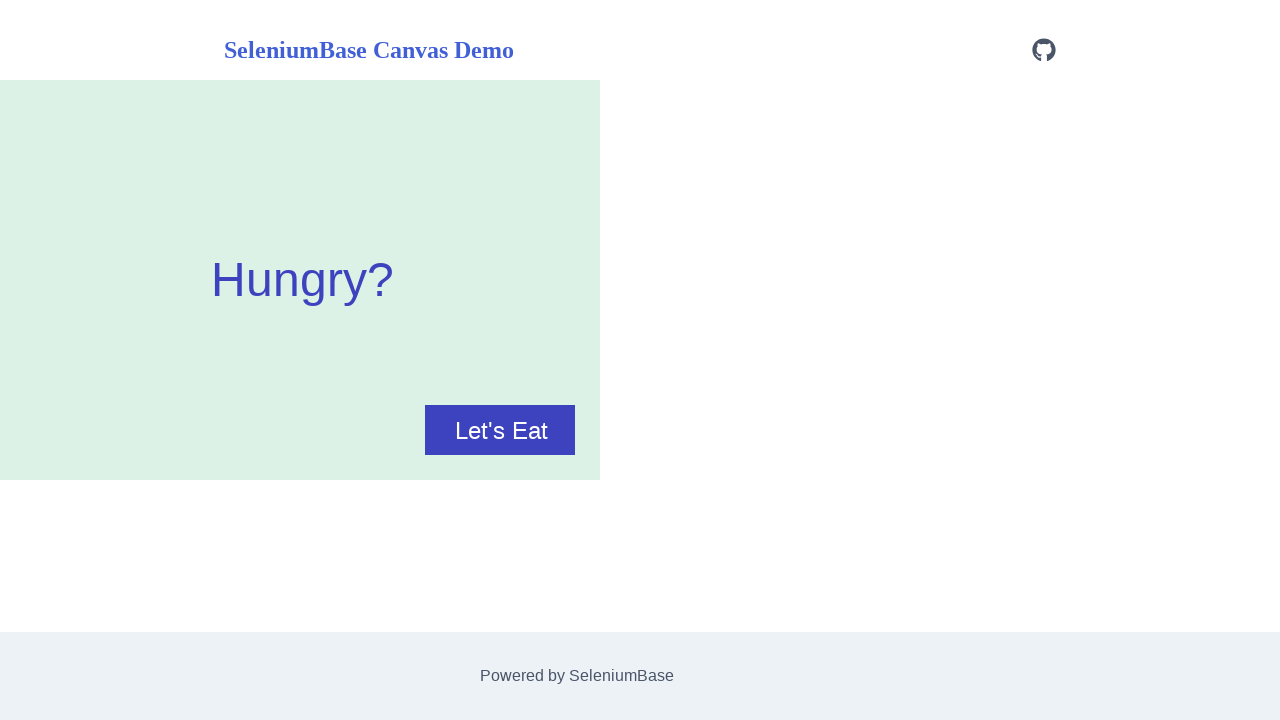

Clicked on canvas at calculated offset coordinate at (500, 430)
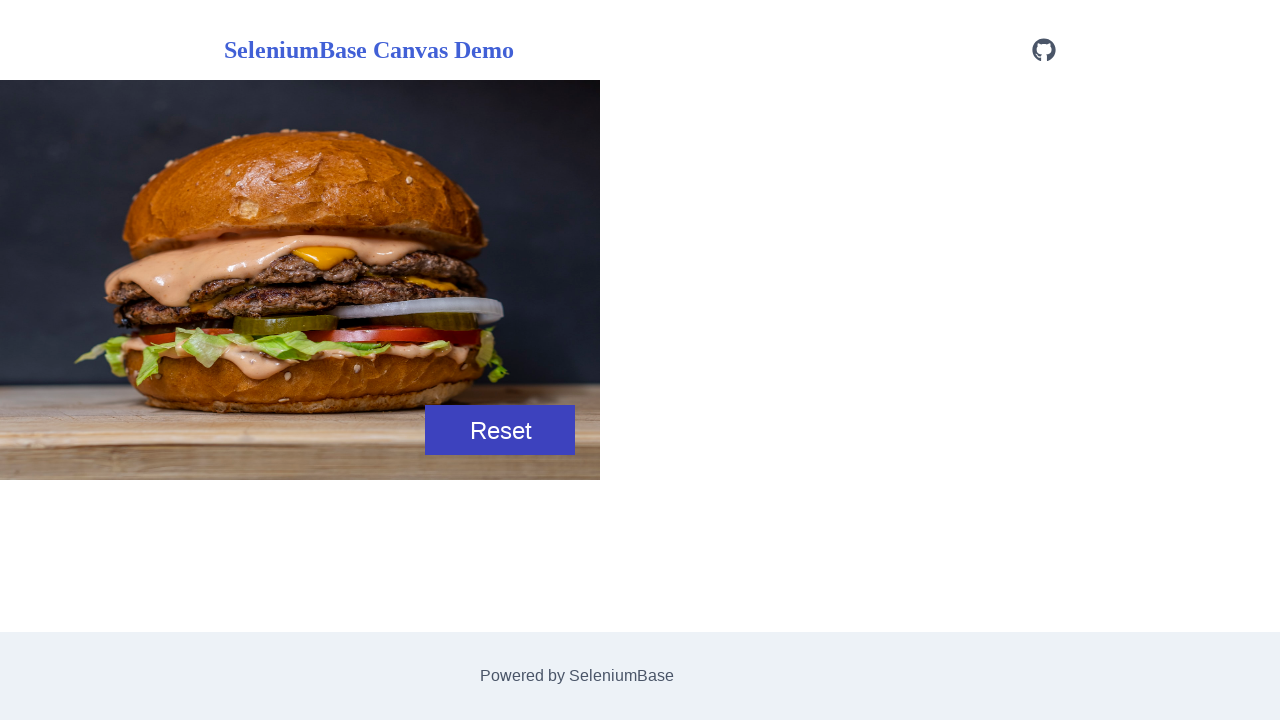

Waited 500ms to observe canvas interaction result
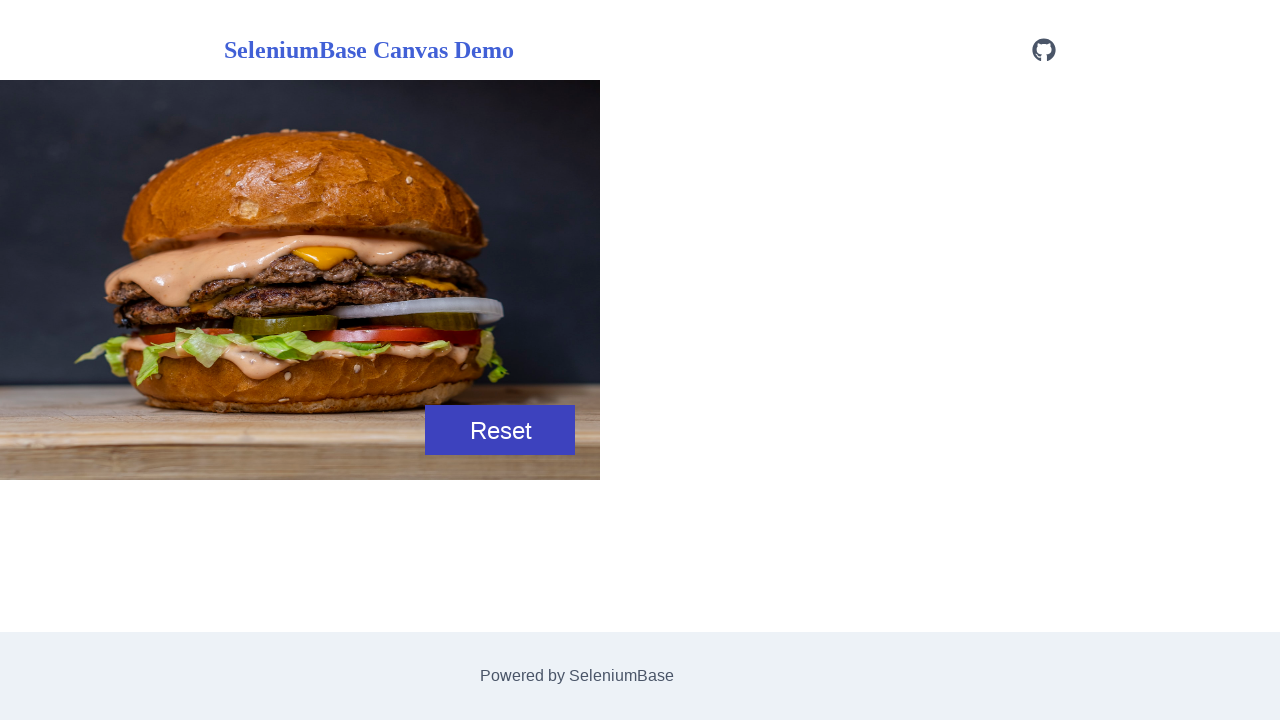

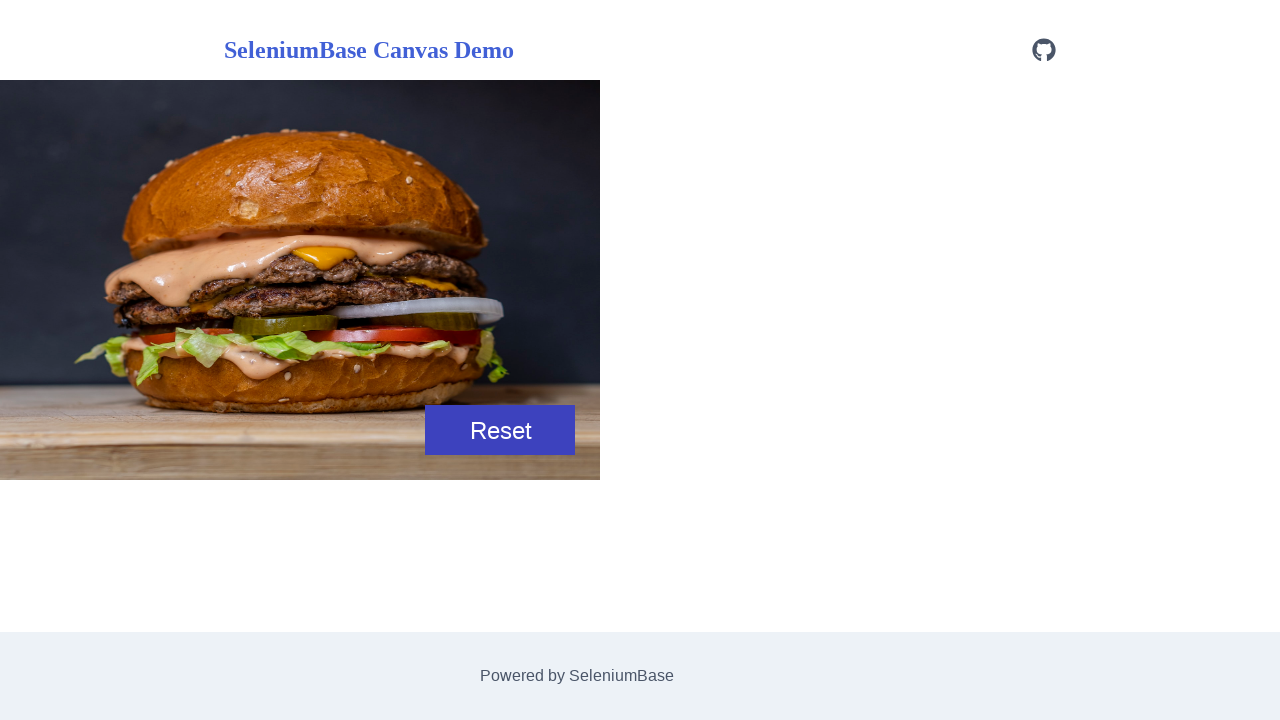